Tests the slider navigation and select dropdown functionality by selecting a specific engine option

Starting URL: https://testdrive.andersenlab.com/

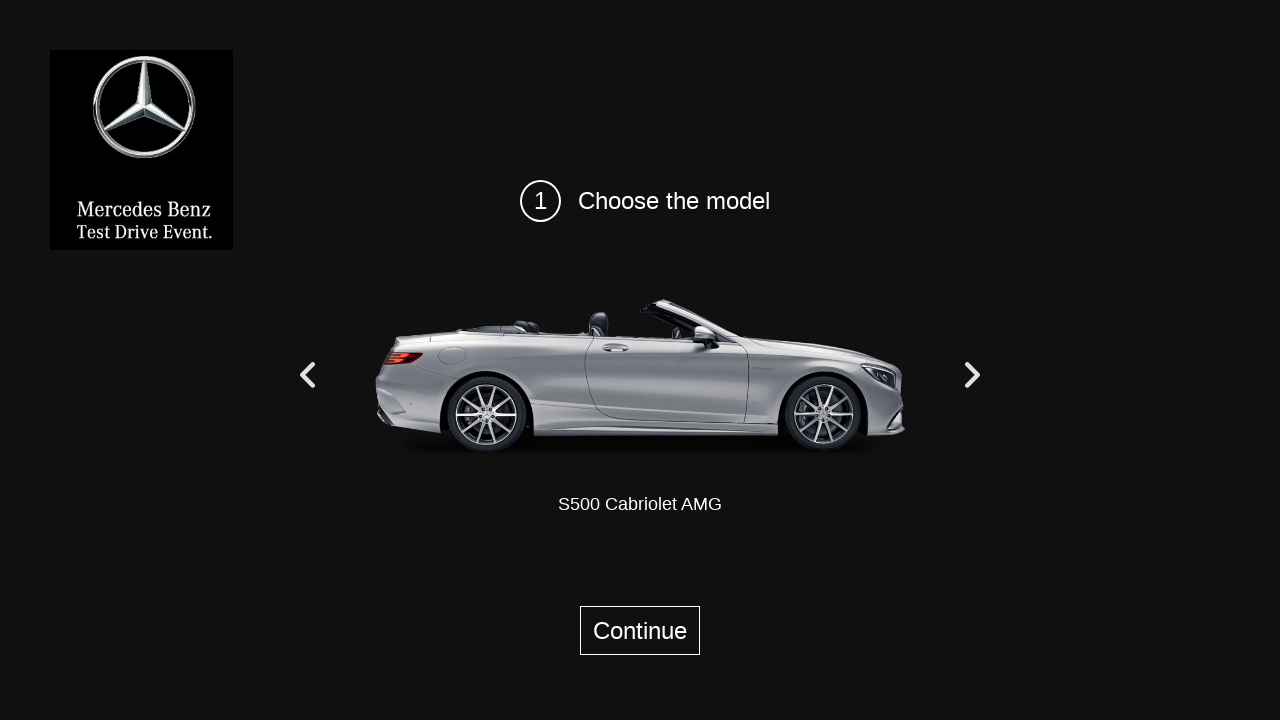

Clicked next button on slider (first click) at (972, 375) on xpath=//span[@class='next']
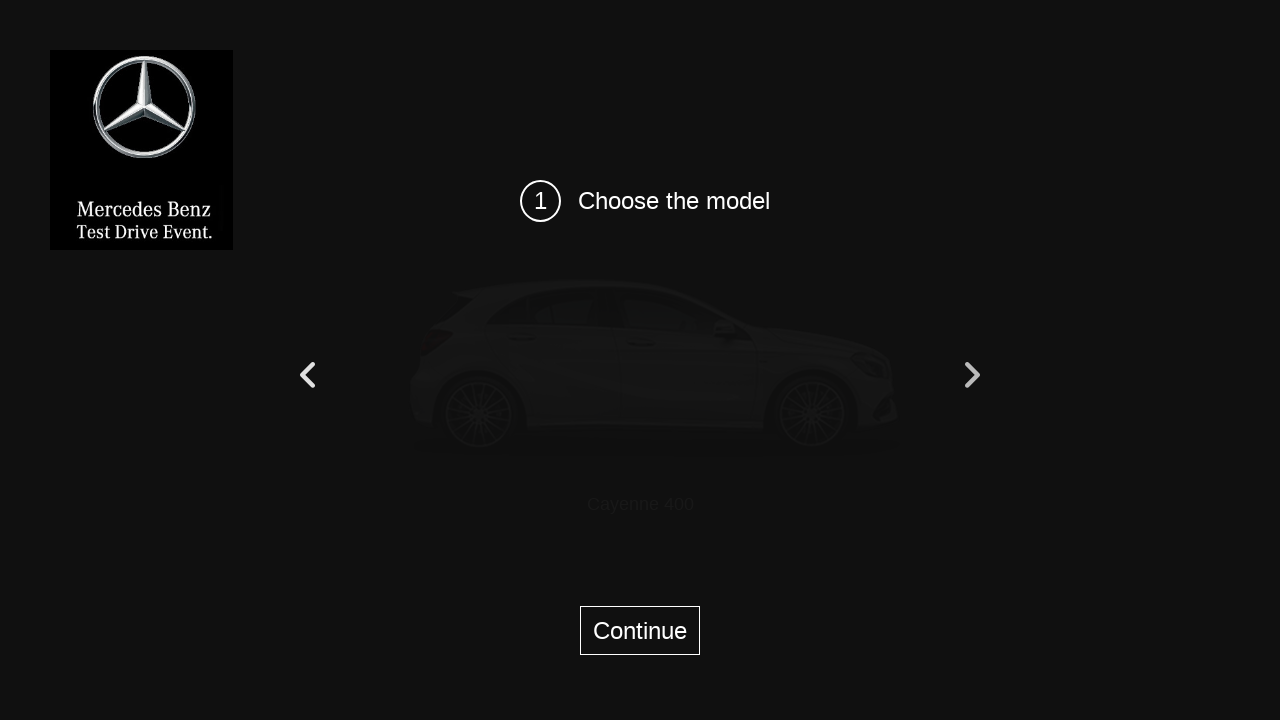

Clicked next button on slider (second click) at (972, 375) on xpath=//span[@class='next']
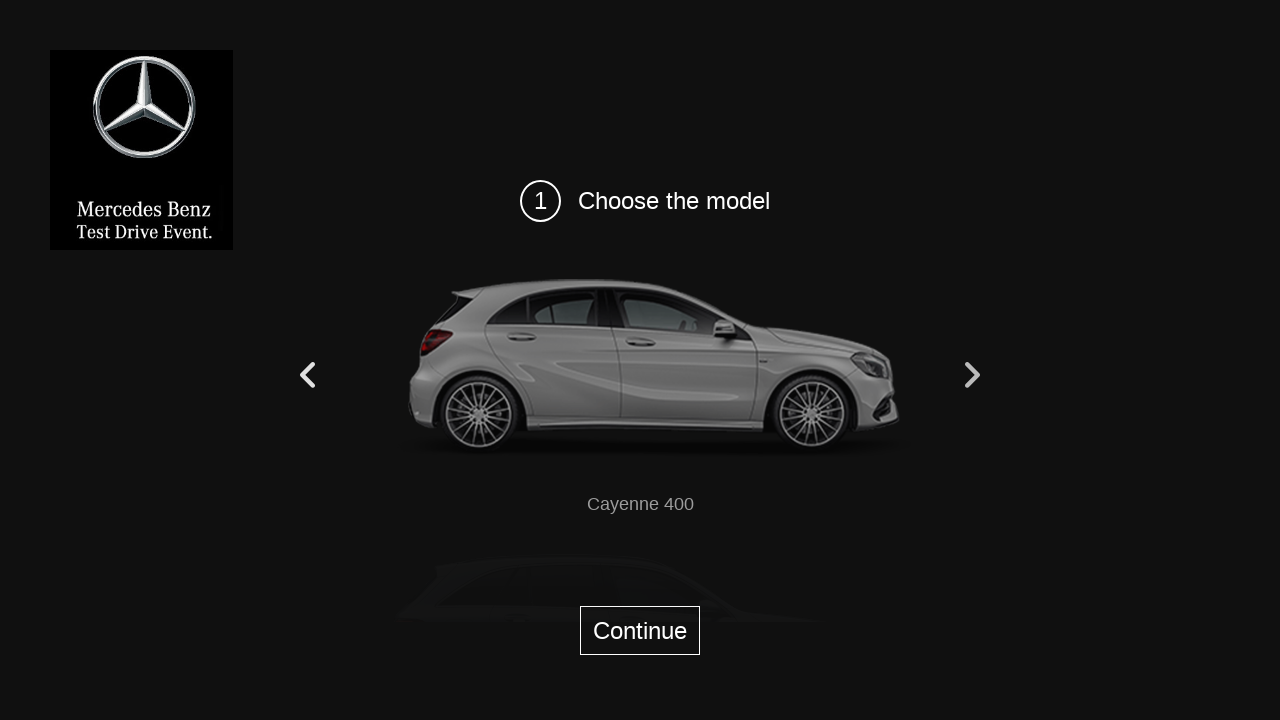

Clicked link to go to step 2 at (640, 630) on xpath=//a[@id='go_to_step_2']
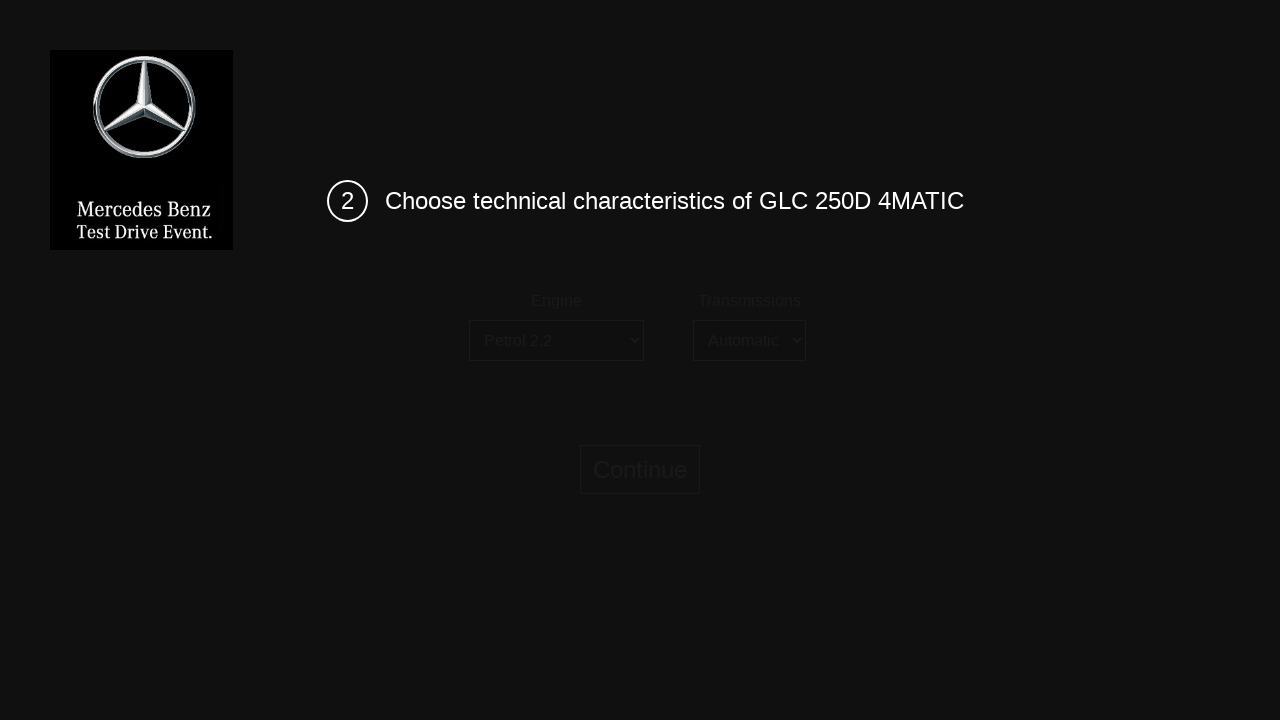

Selected 'OutOfMemoryError' from engine dropdown on //select[@id='engine']
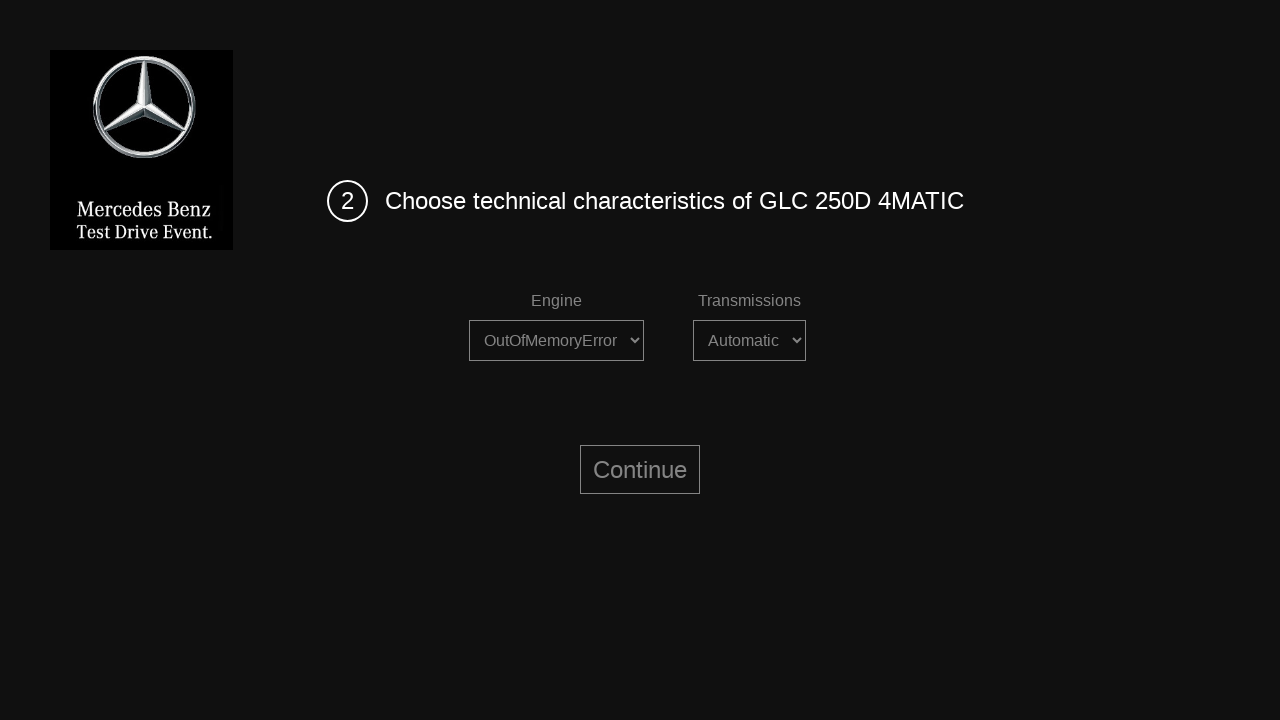

Engine dropdown selection was applied
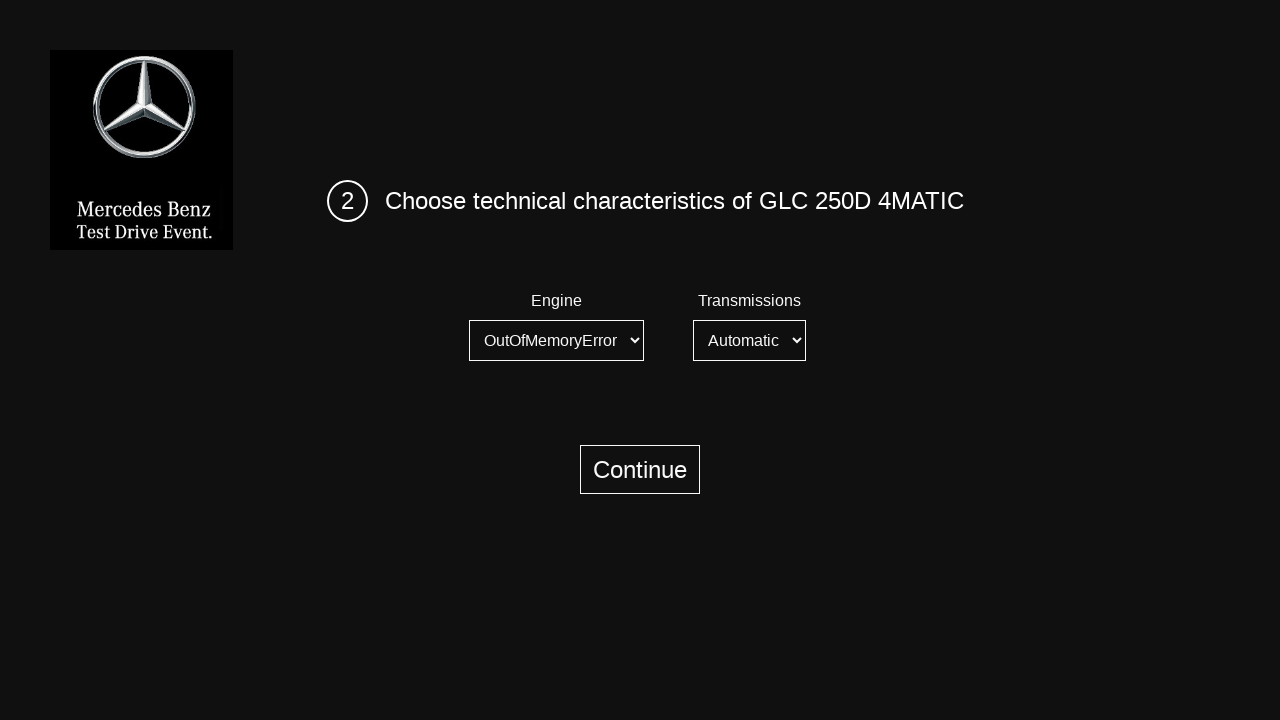

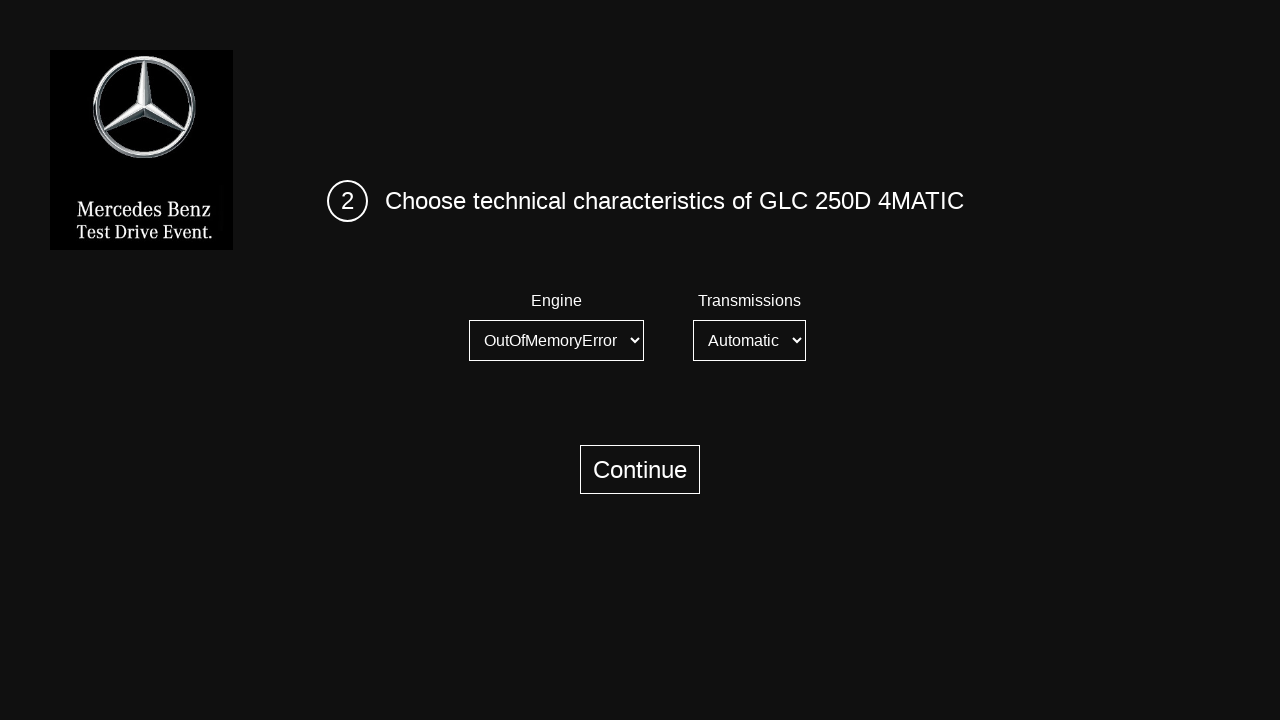